Tests window handling by opening a new window, switching to it, and filling out a contact form

Starting URL: https://leafground.com/window.xhtml

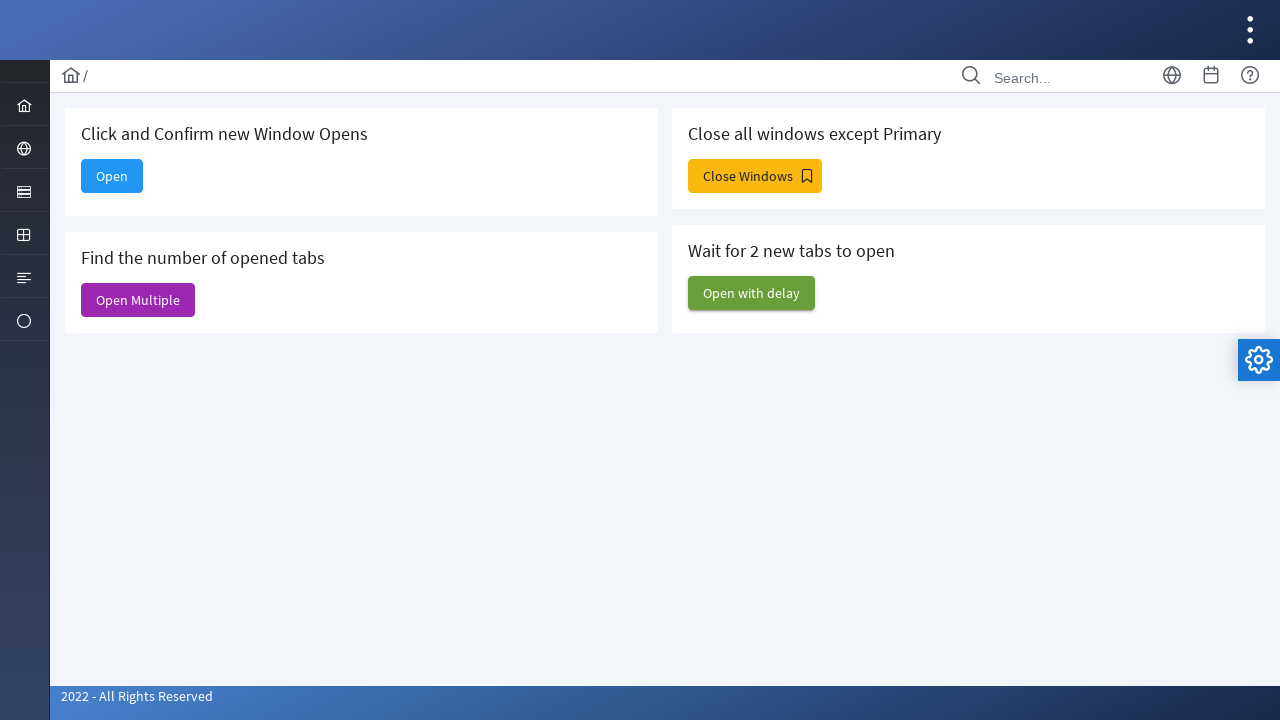

Stored current page context
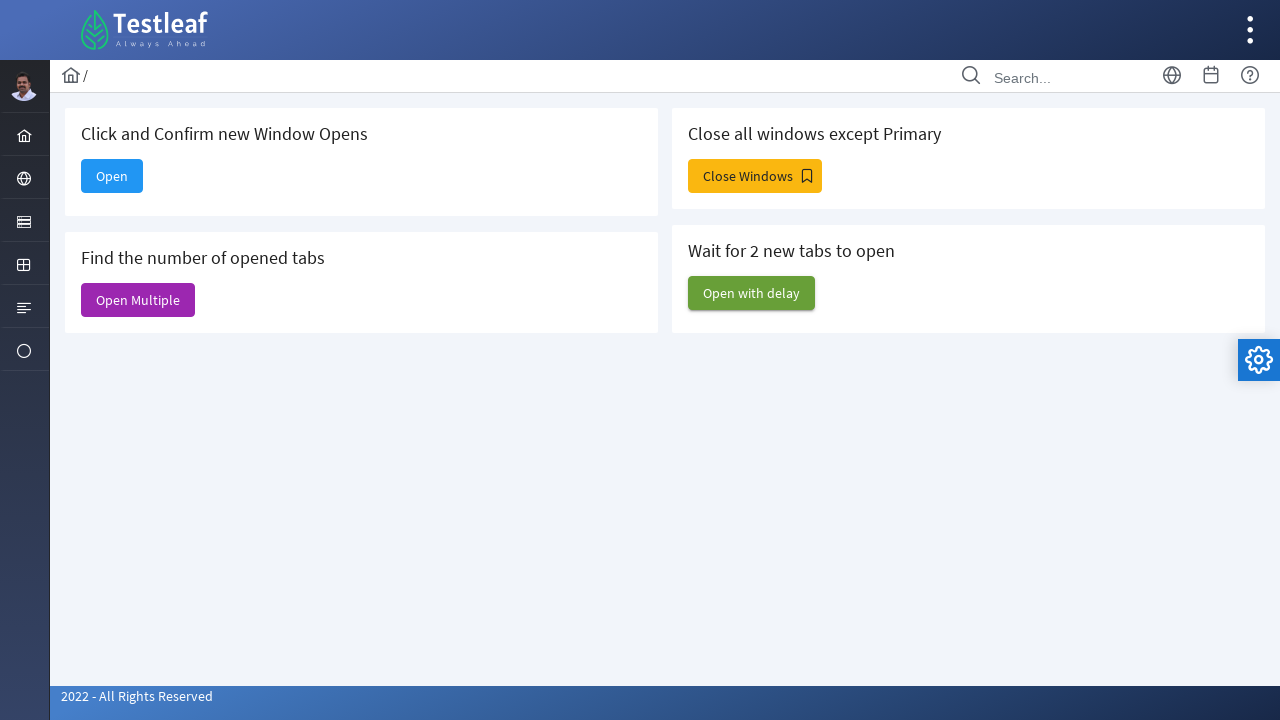

Clicked button to open new window at (112, 176) on #j_idt88\:new
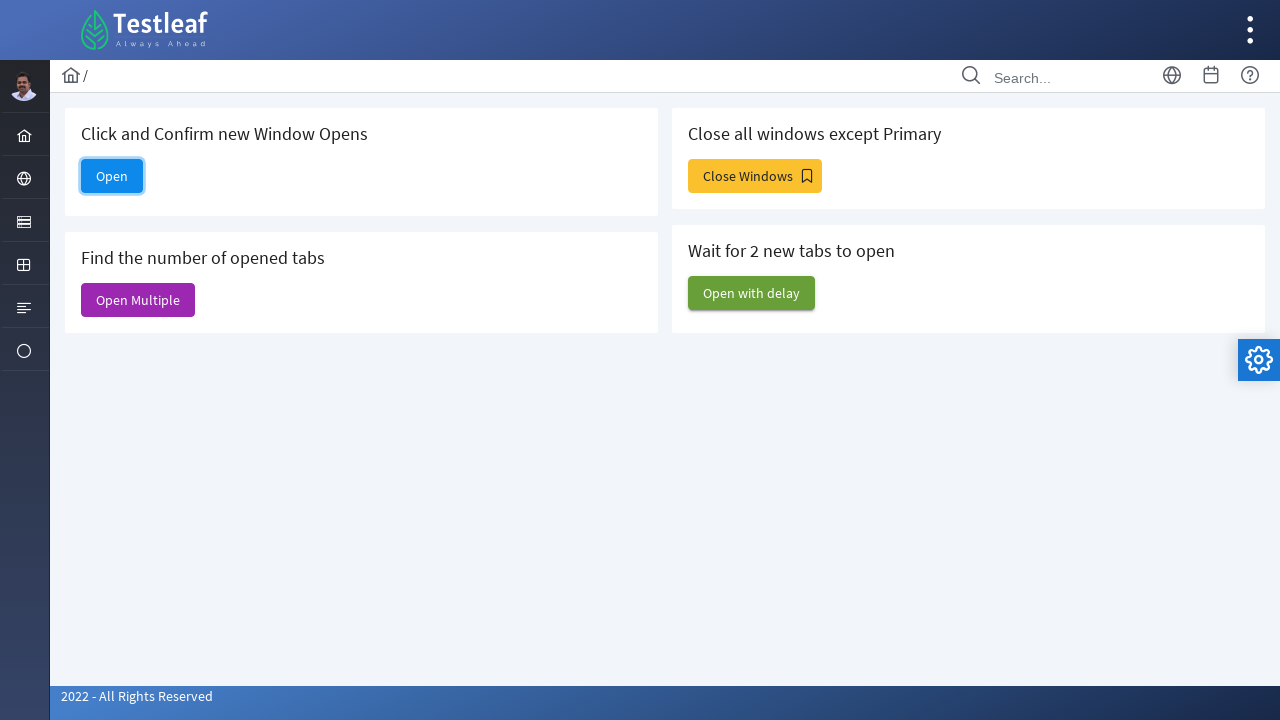

New window opened and captured
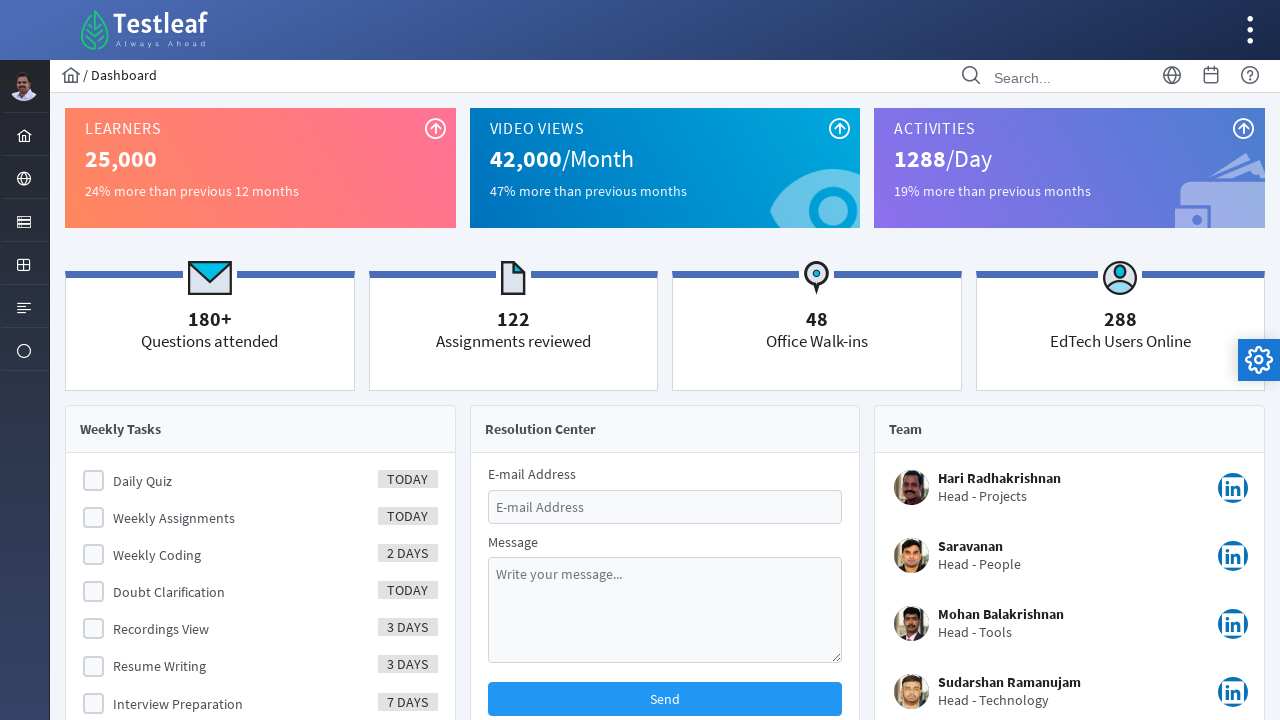

Filled email field with 'testuser342@example.com' on #email
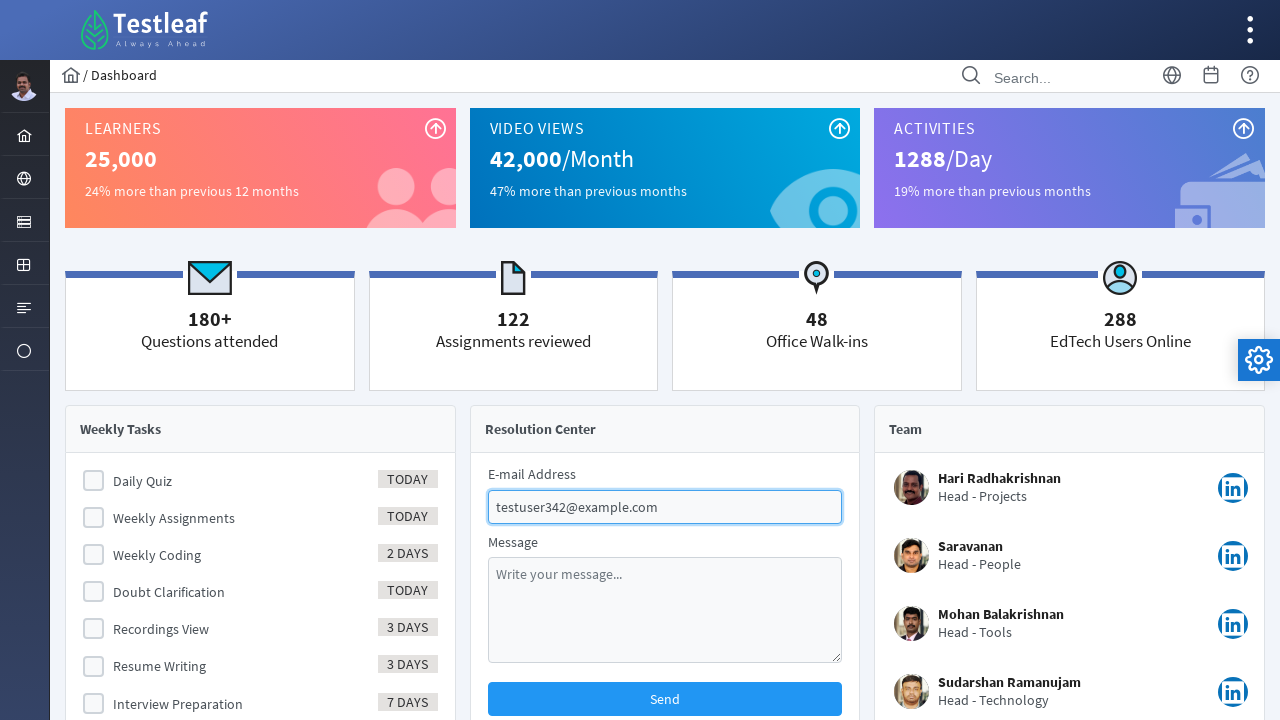

Filled message field with test message on #message
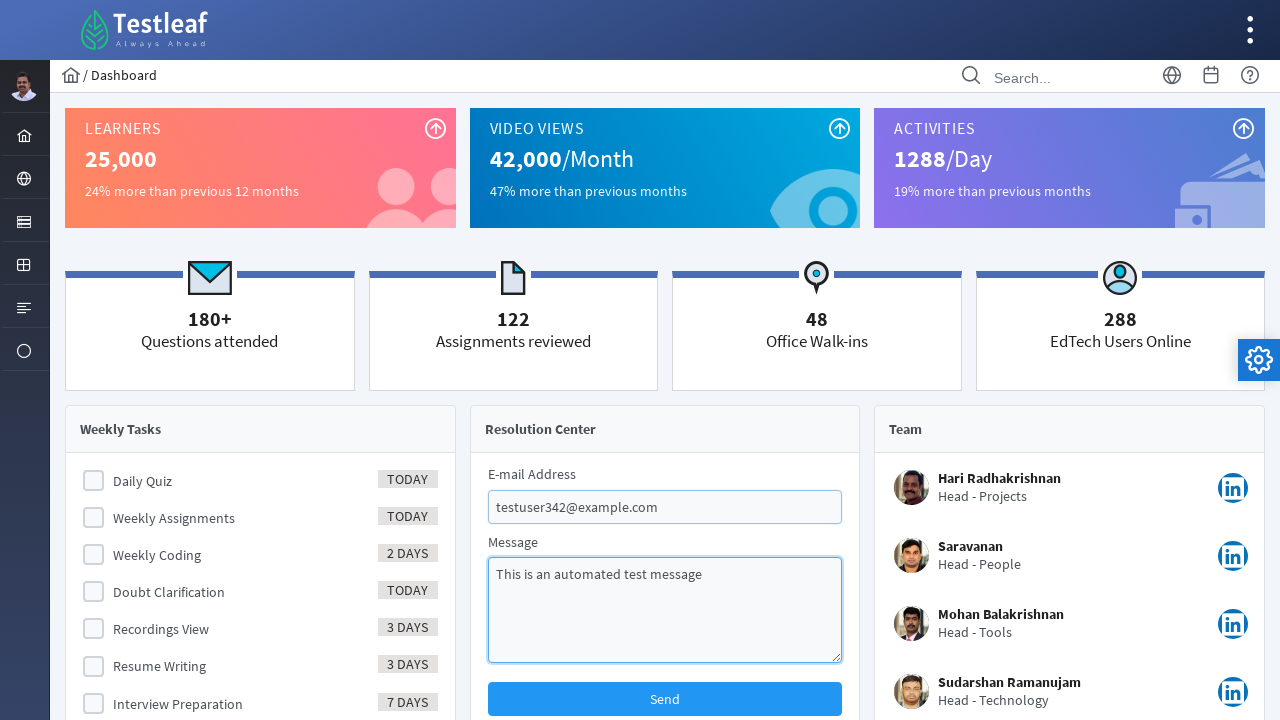

Scrolled to bottom of new window page
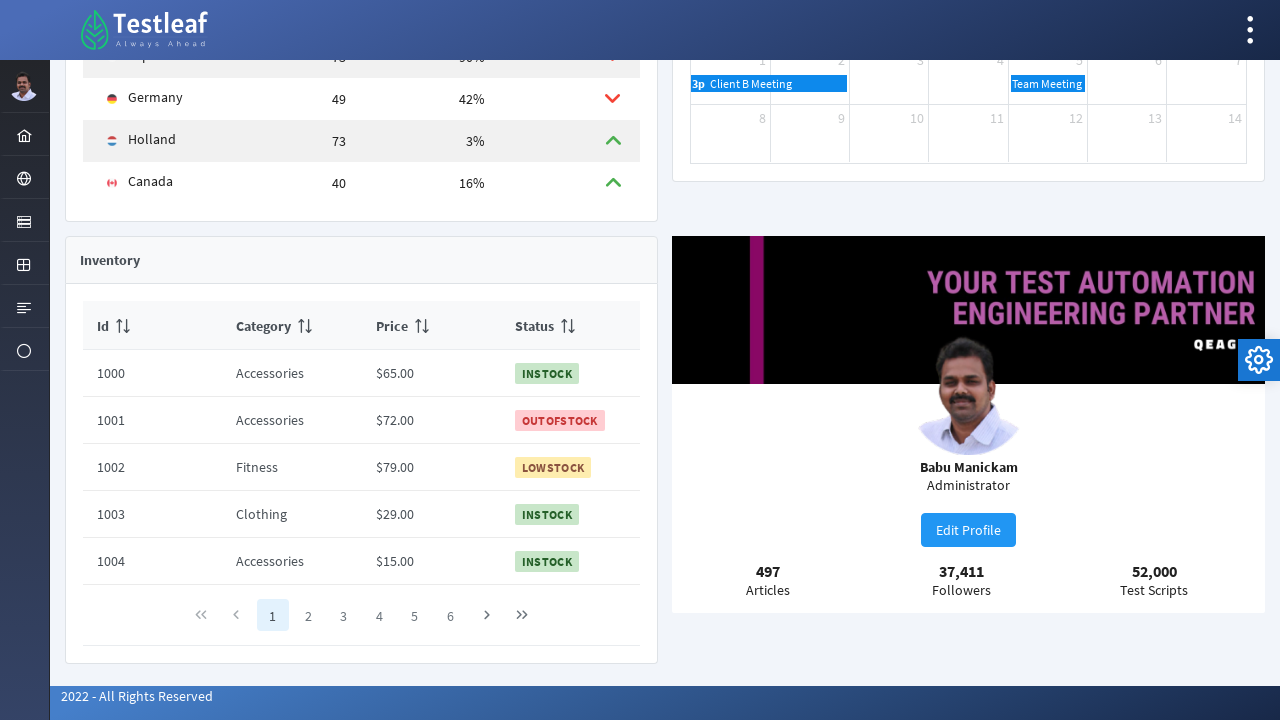

Closed the new window
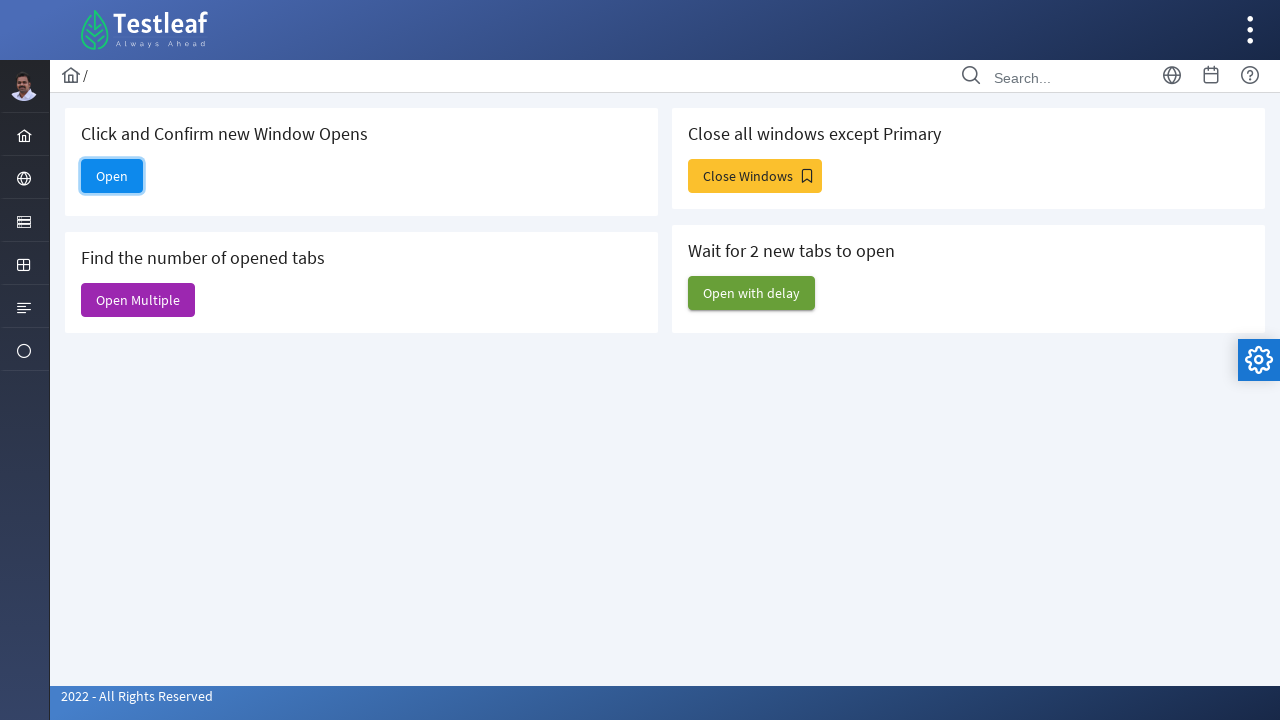

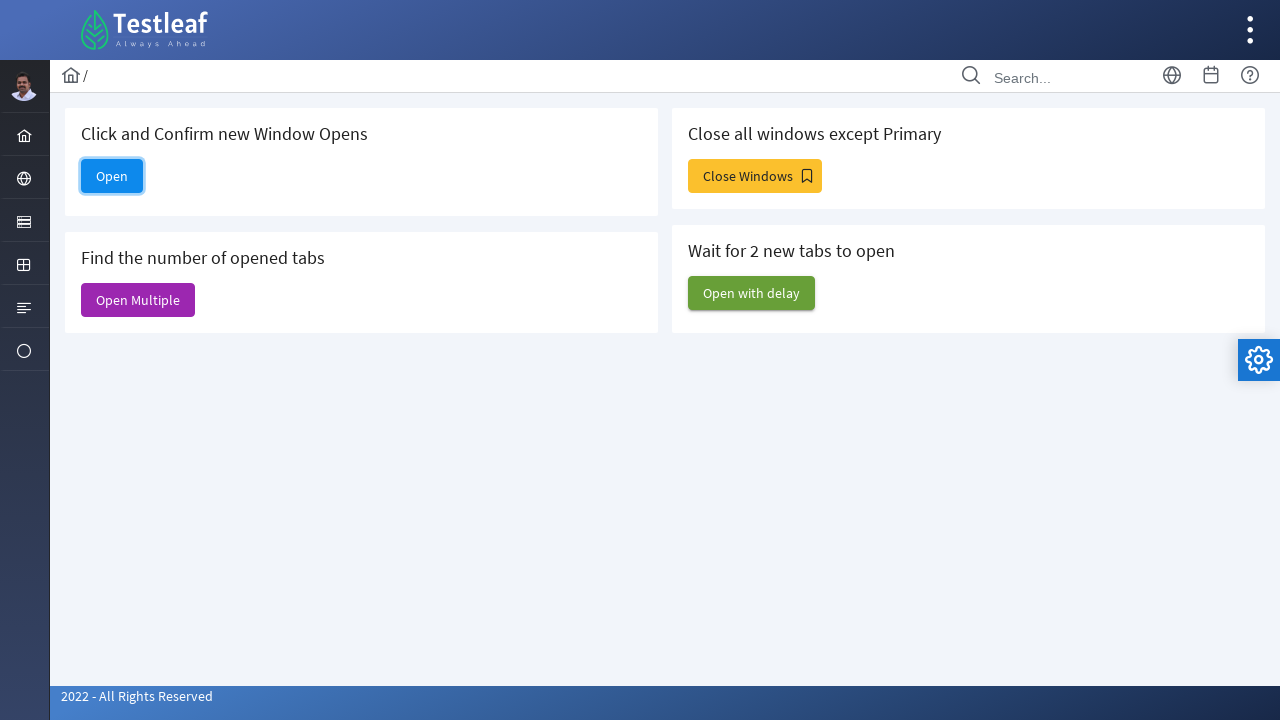